Tests an SBI Fixed Deposit calculator by filling in principal amount, interest rate, tenure period, and frequency, then calculating the maturity value.

Starting URL: https://www.moneycontrol.com/fixed-income/calculator/state-bank-of-india-sbi/fixed-deposit-calculator-SBI-BSB001.html

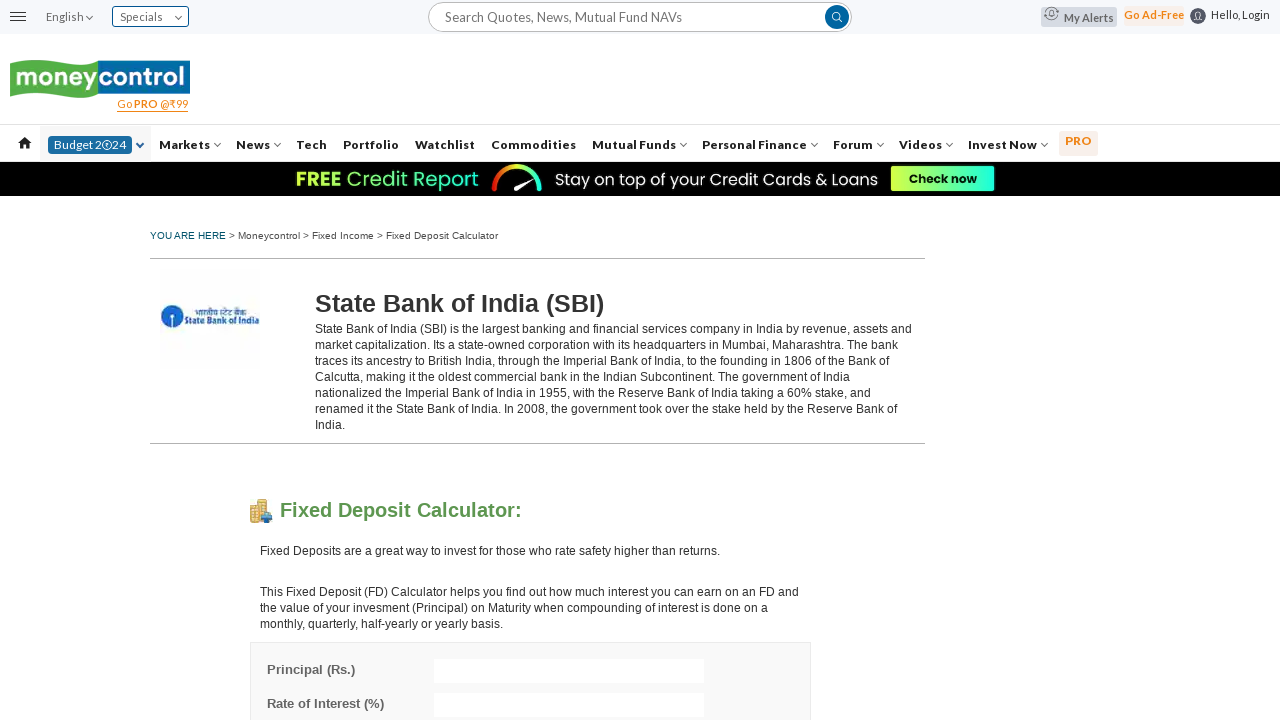

Filled principal amount field with 50000 on input#principal
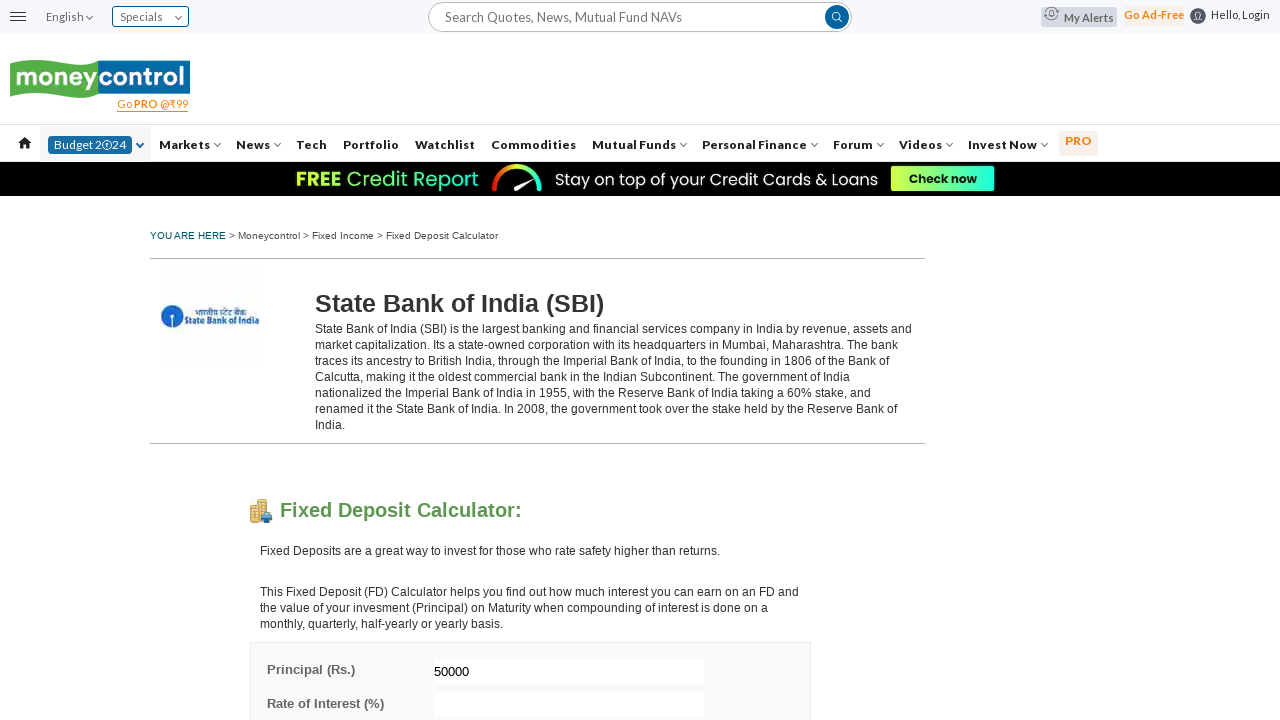

Filled interest rate field with 10% on input#interest
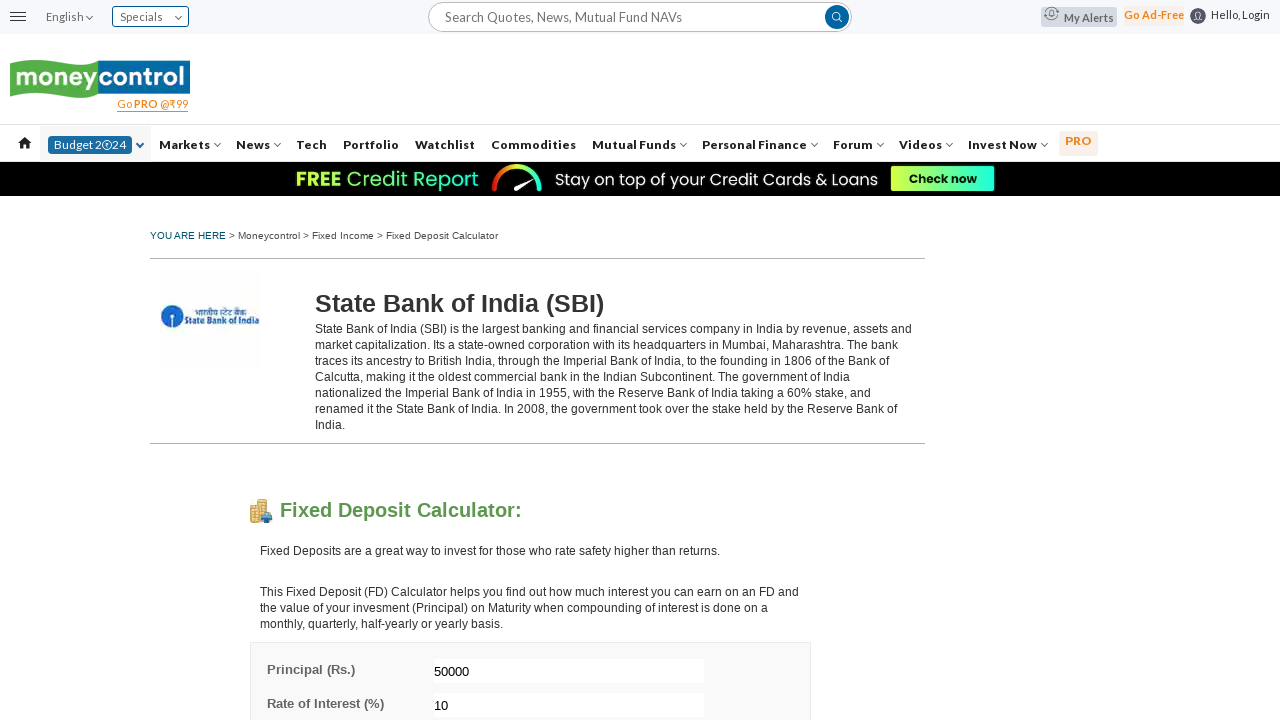

Filled tenure period field with 2 on input#tenure
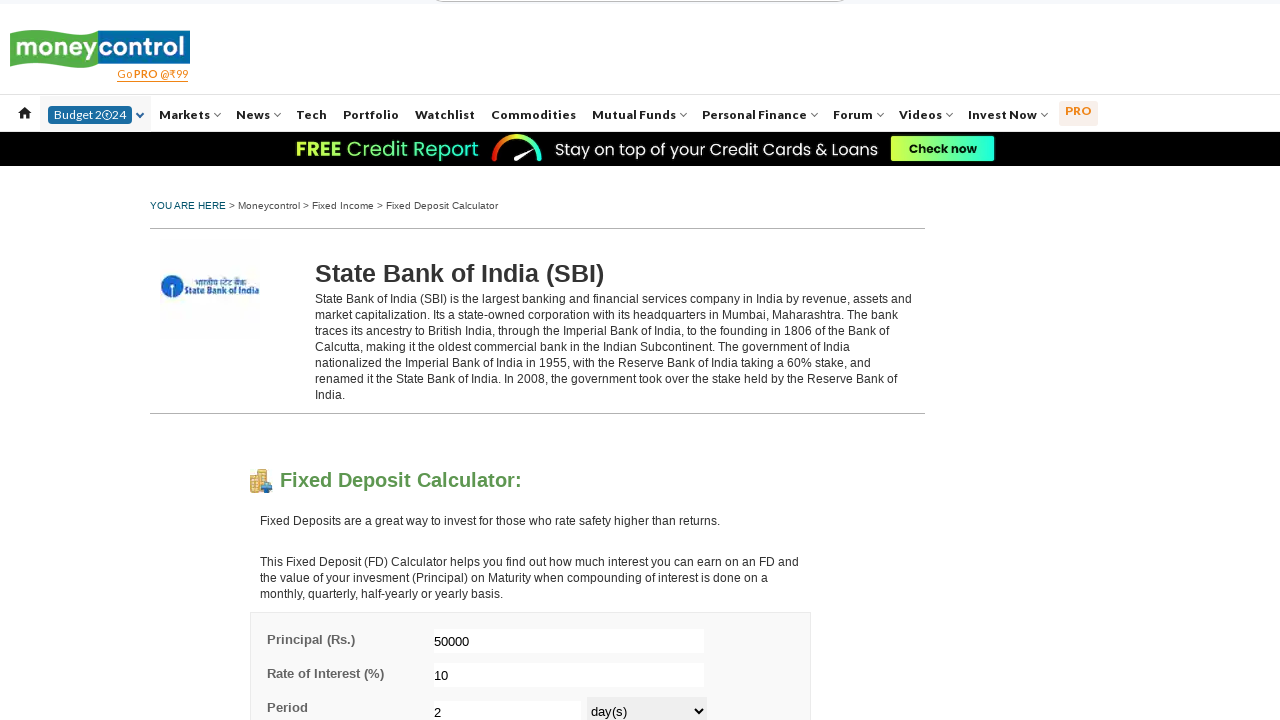

Selected tenure period type as year(s) on select#tenurePeriod
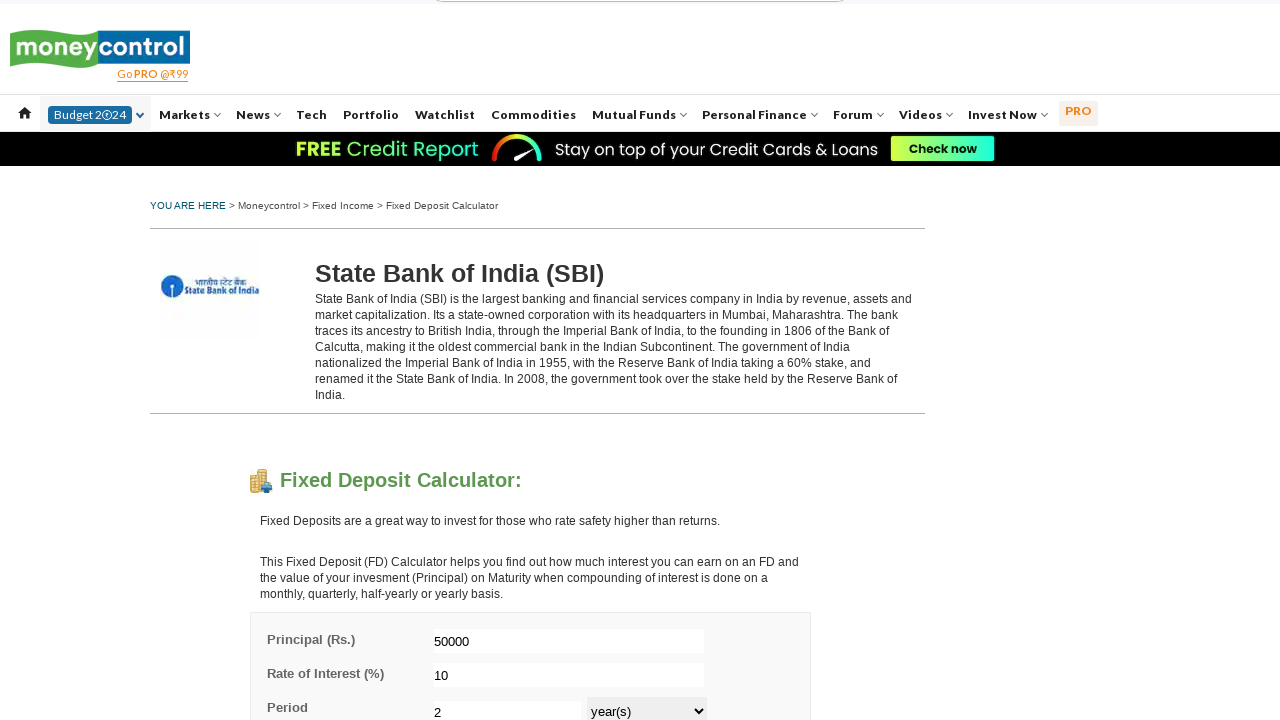

Selected interest frequency as Simple Interest on select#frequency
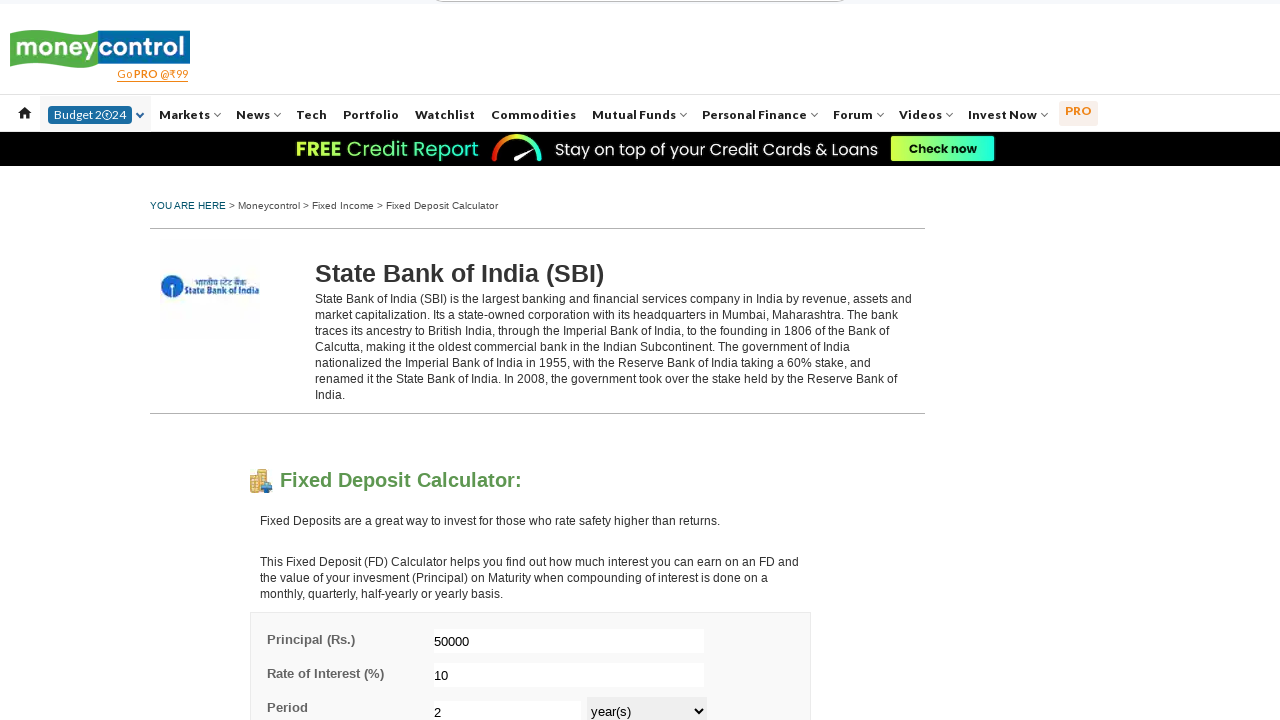

Clicked Calculate button to compute maturity value at (488, 360) on xpath=//*[@id="fdMatVal"]/div[2]/a[1]/img
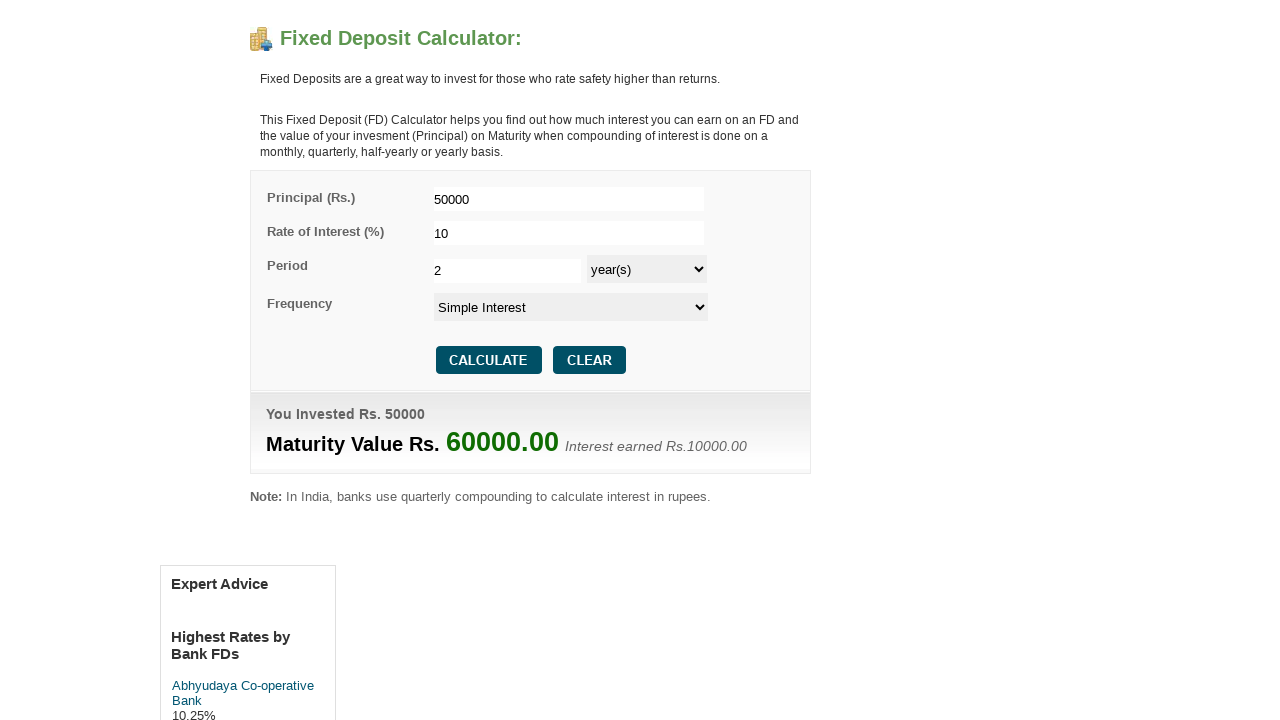

Maturity value result loaded successfully
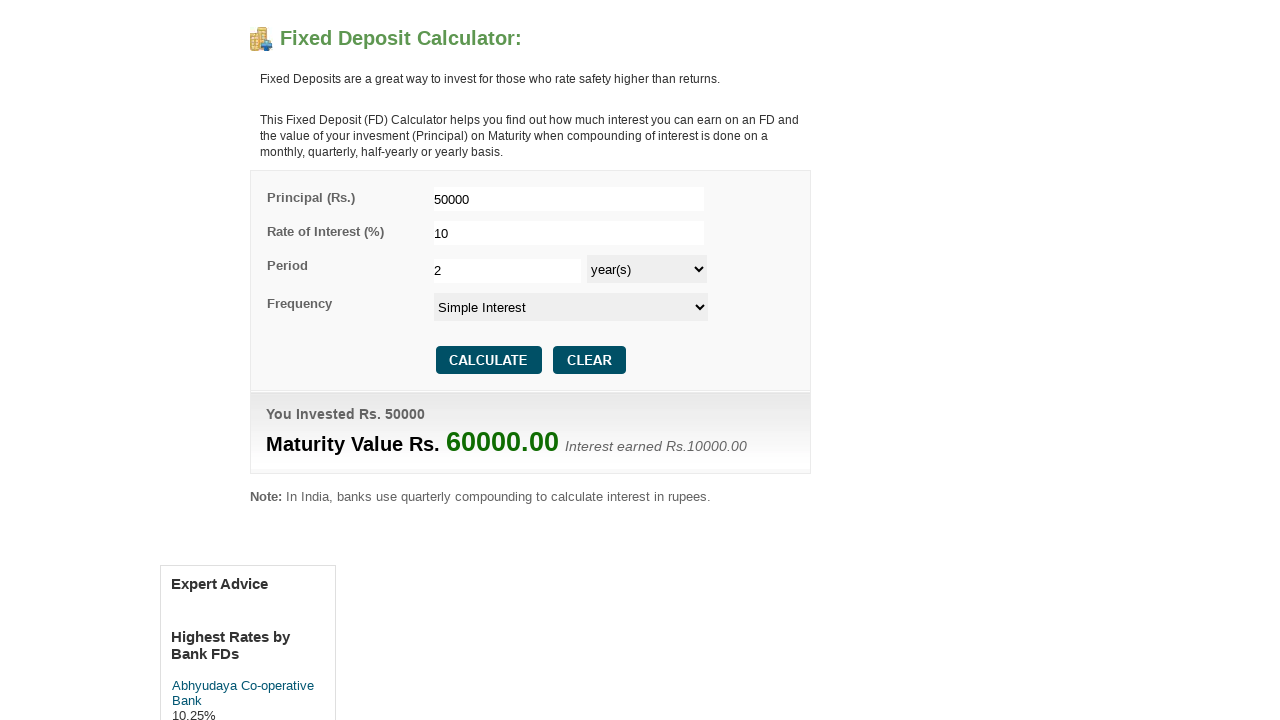

Clicked Reset button to clear the form at (586, 360) on xpath=//*[@id="fdMatVal"]/div[2]/a[2]/img
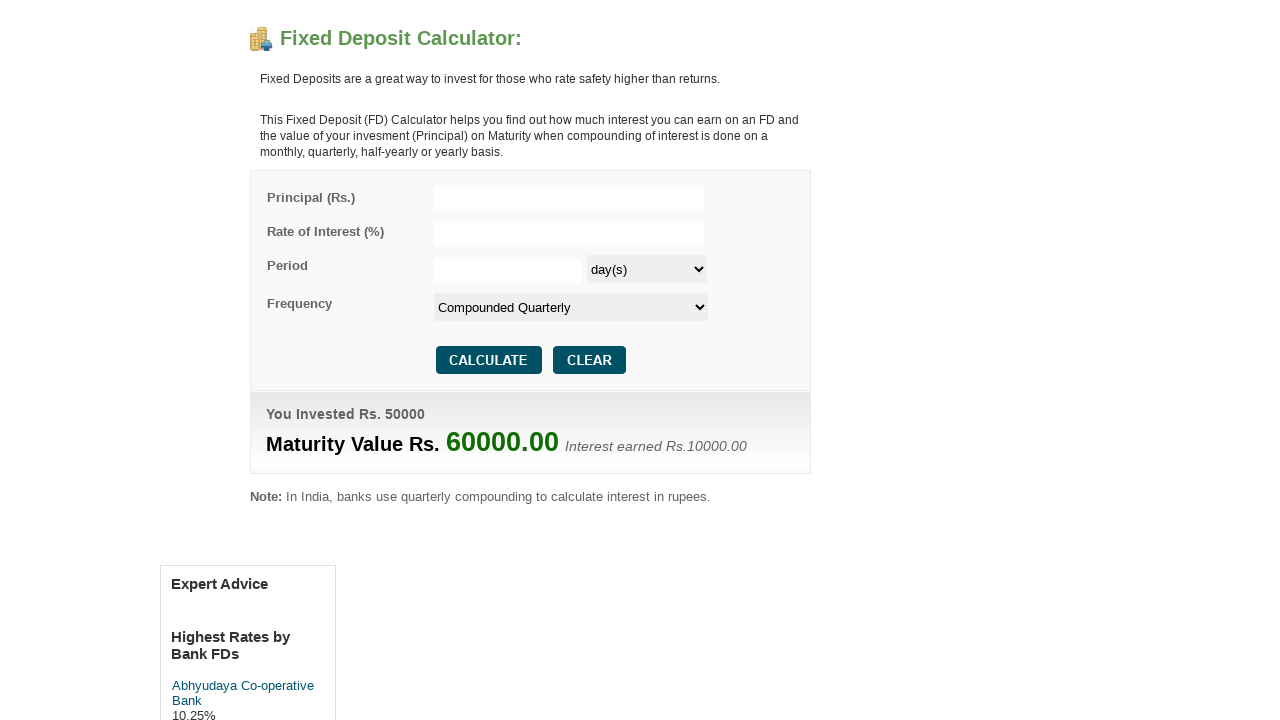

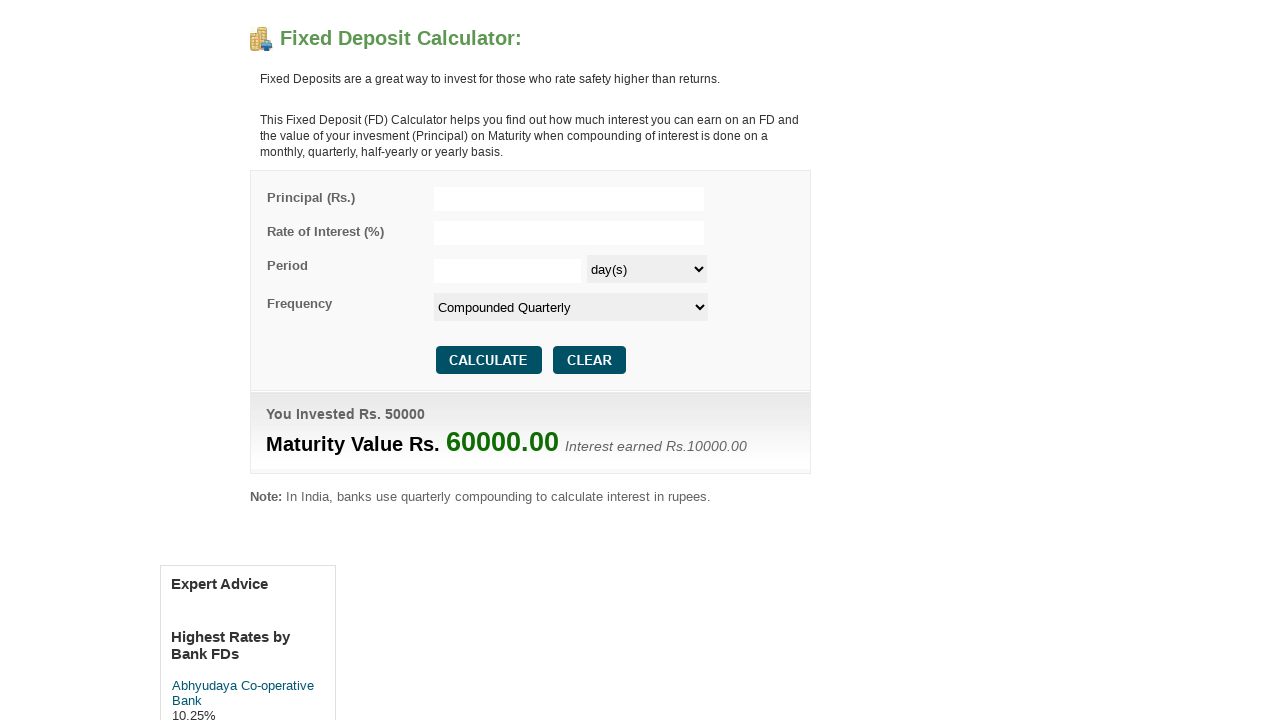